Tests radio button functionality by clicking BMW and Honda radio buttons sequentially

Starting URL: https://www.letskodeit.com/practice

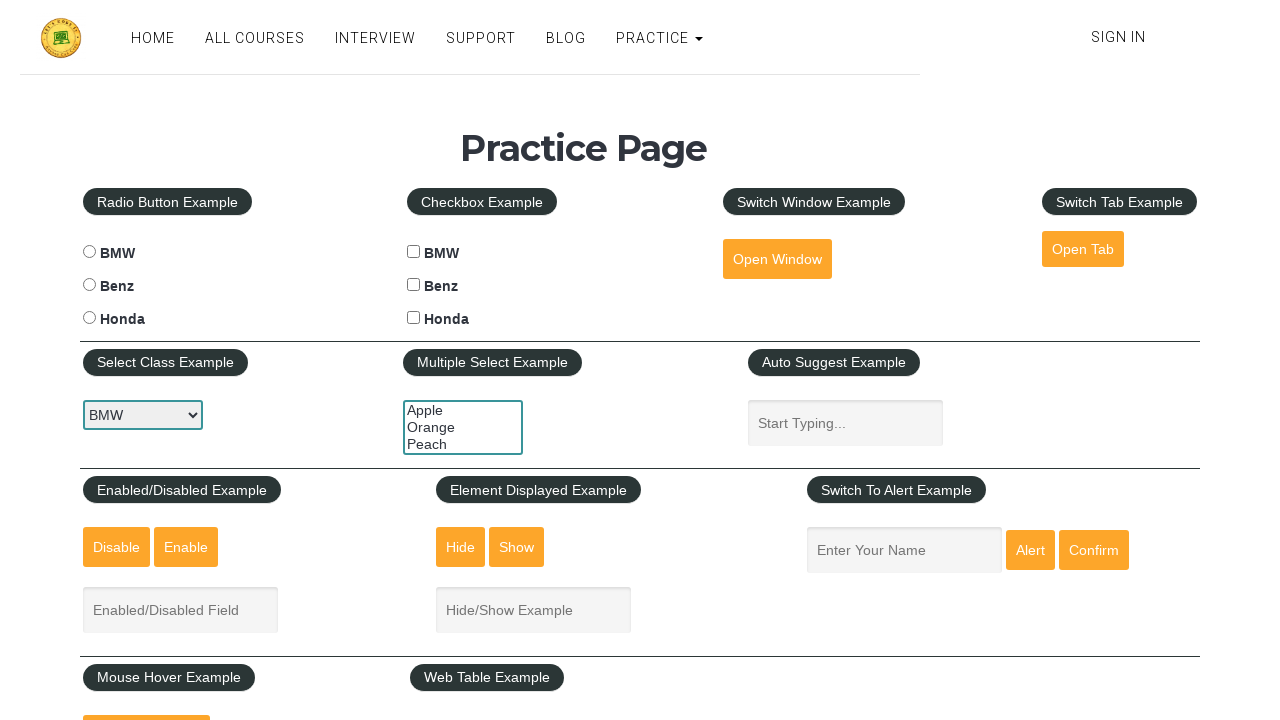

Clicked BMW radio button at (89, 252) on #bmwradio
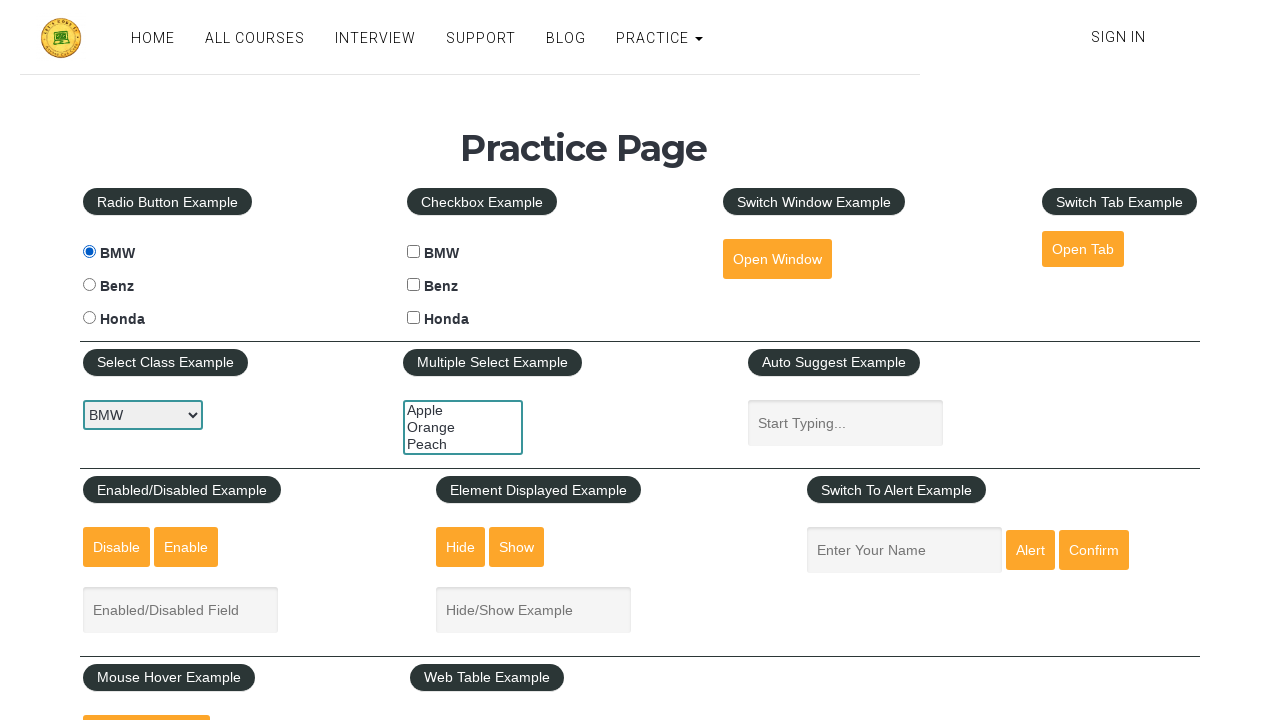

Clicked Honda radio button at (89, 318) on #hondaradio
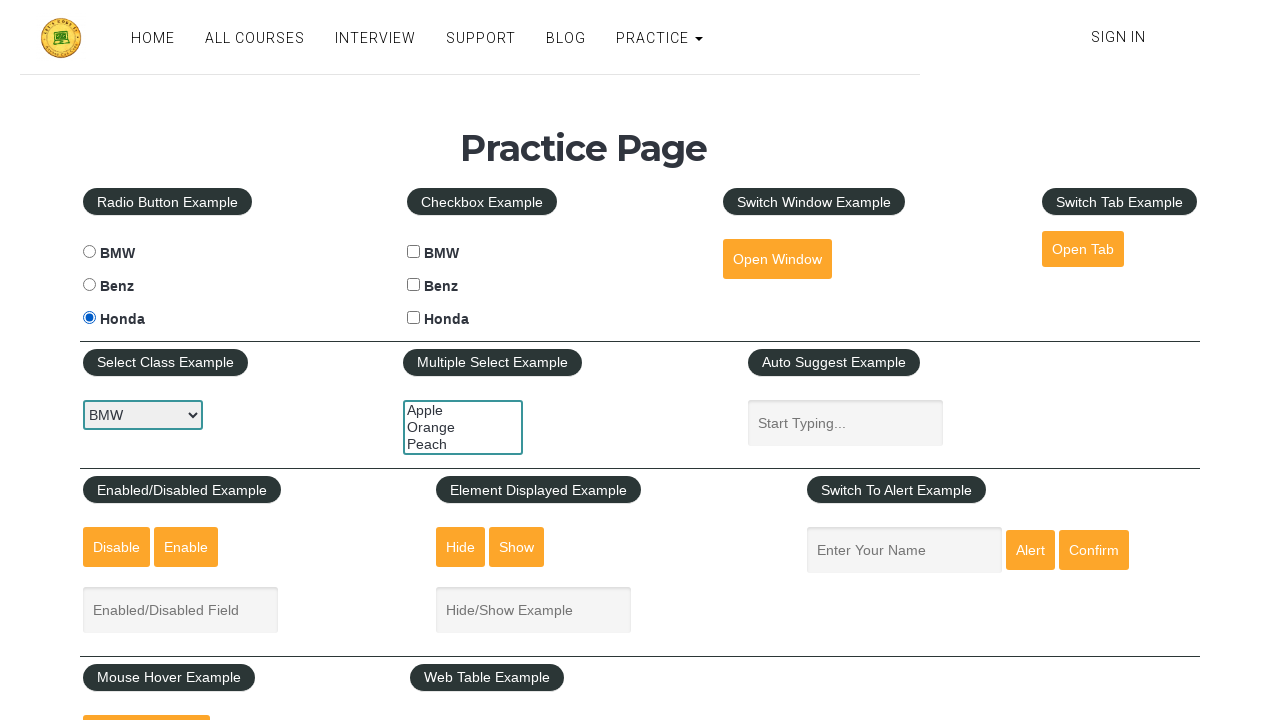

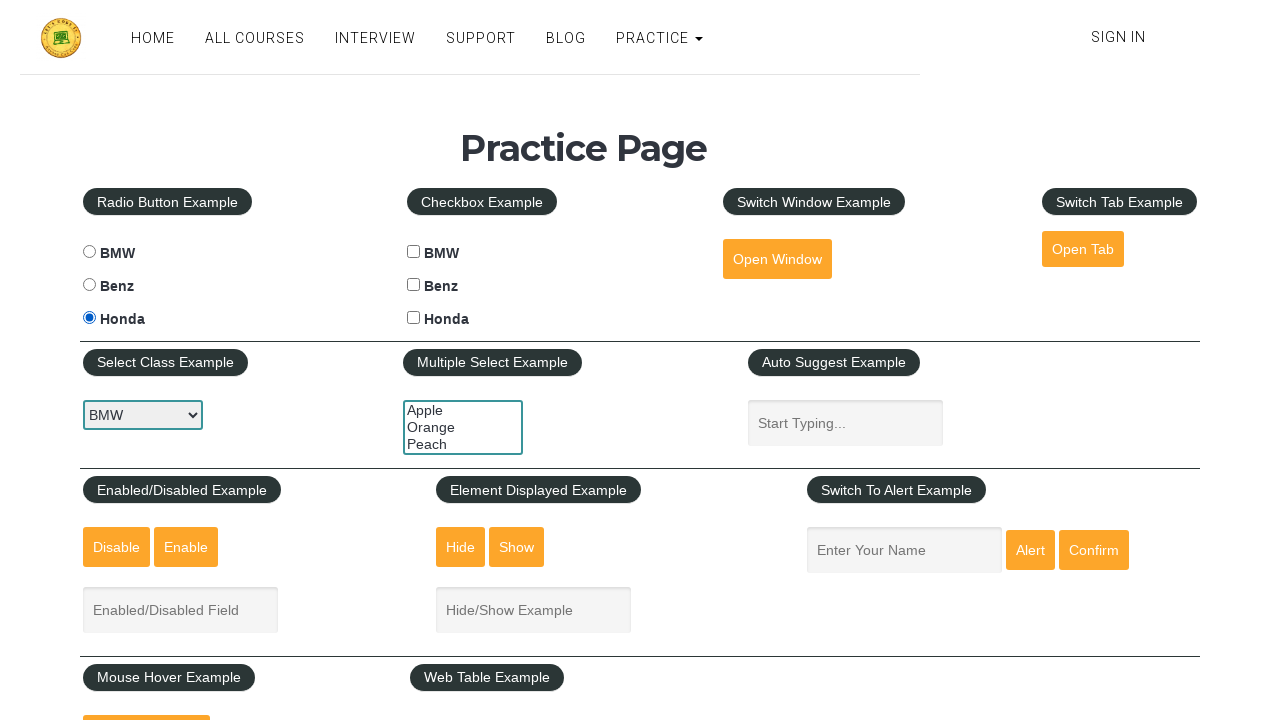